Tests jQuery UI datepicker functionality by opening the datepicker and interacting with the calendar table

Starting URL: https://jqueryui.com/datepicker/

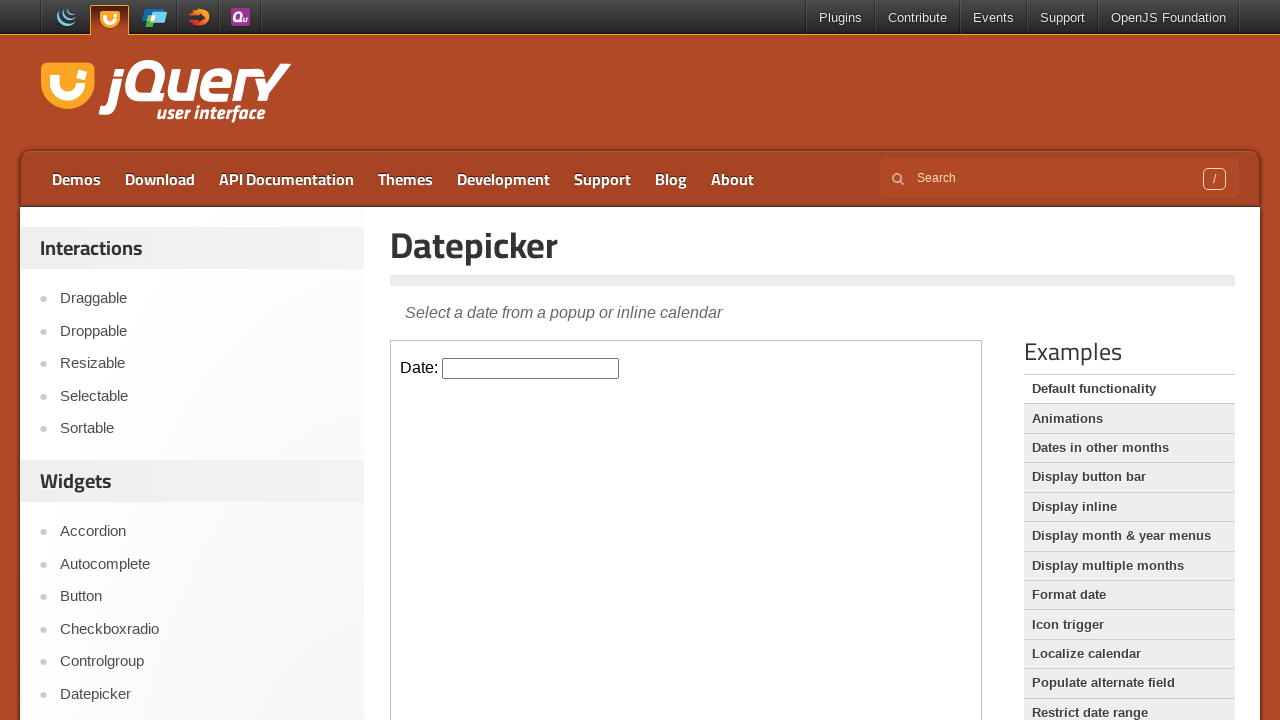

Located iframe containing the datepicker demo
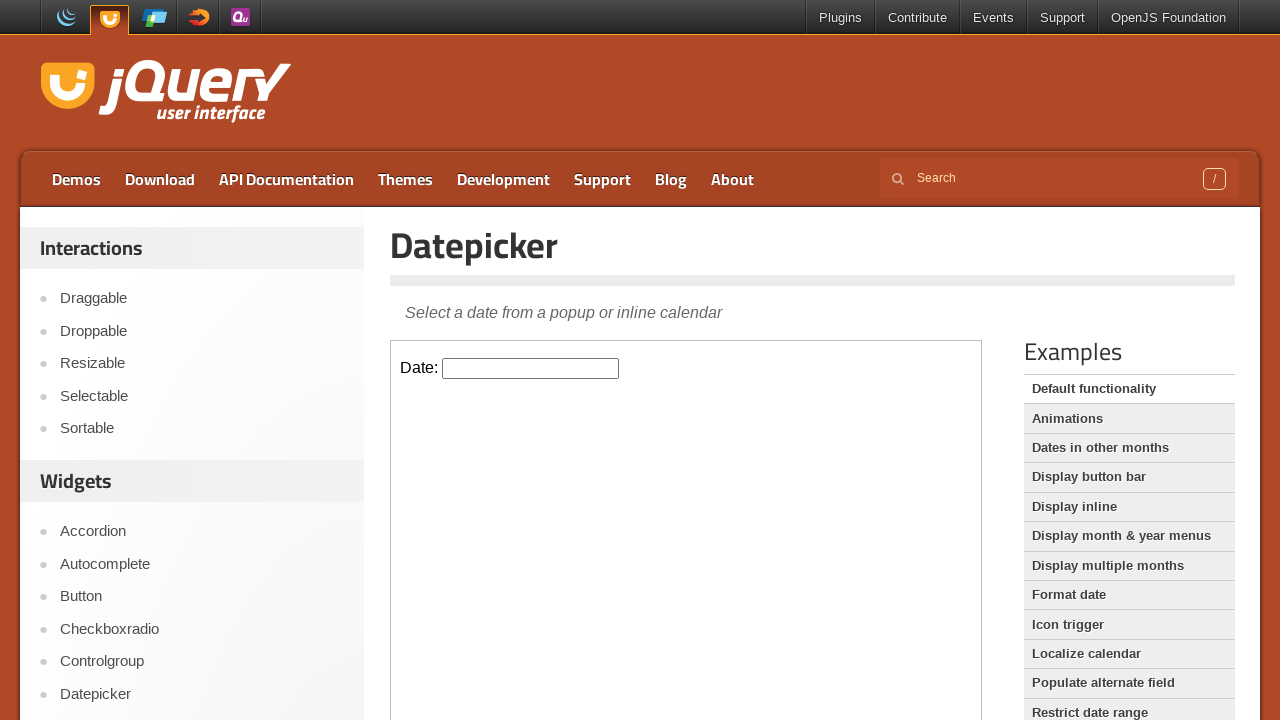

Clicked on the datepicker input field to open the calendar at (531, 368) on iframe.demo-frame >> internal:control=enter-frame >> #datepicker
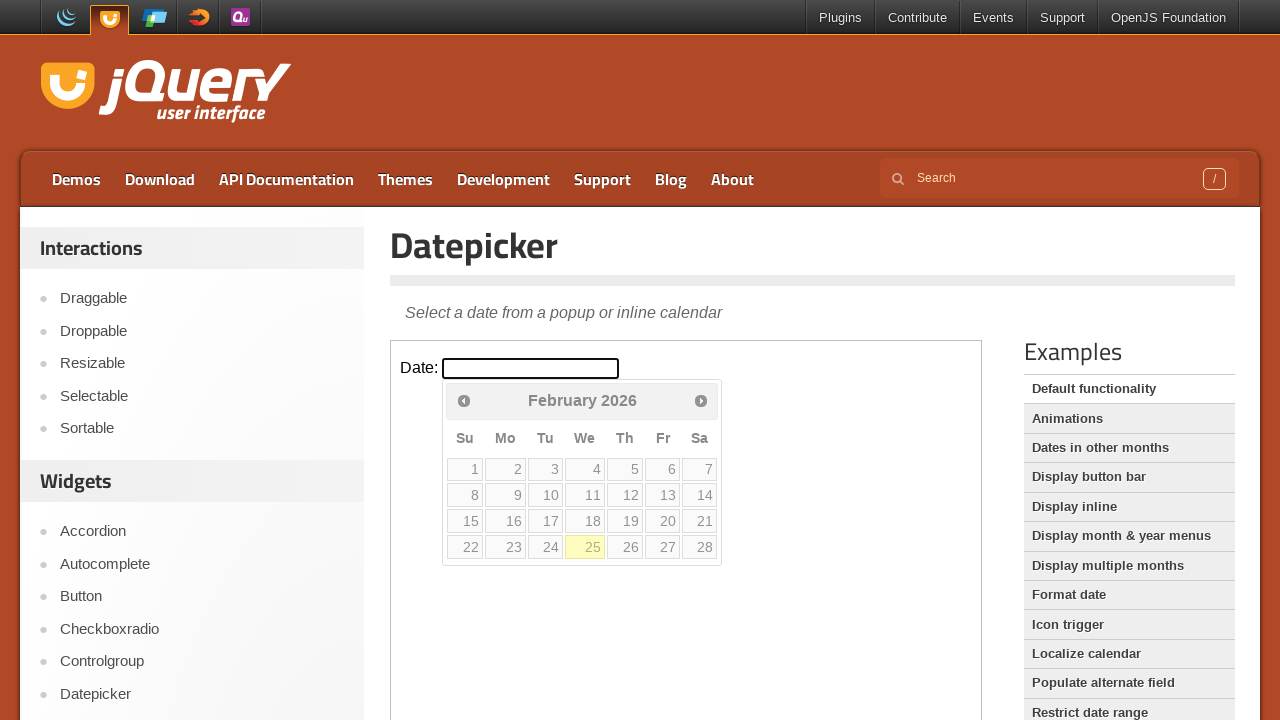

Calendar table loaded and became visible
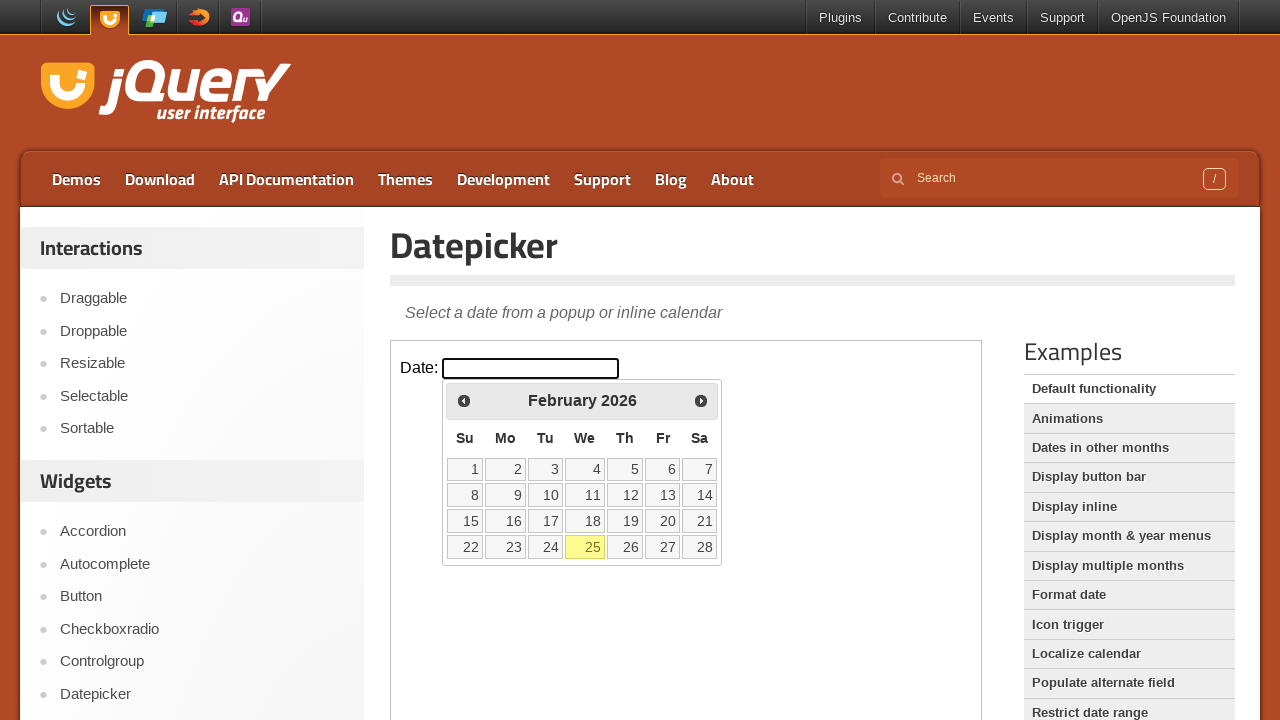

Retrieved all date cells from the calendar table
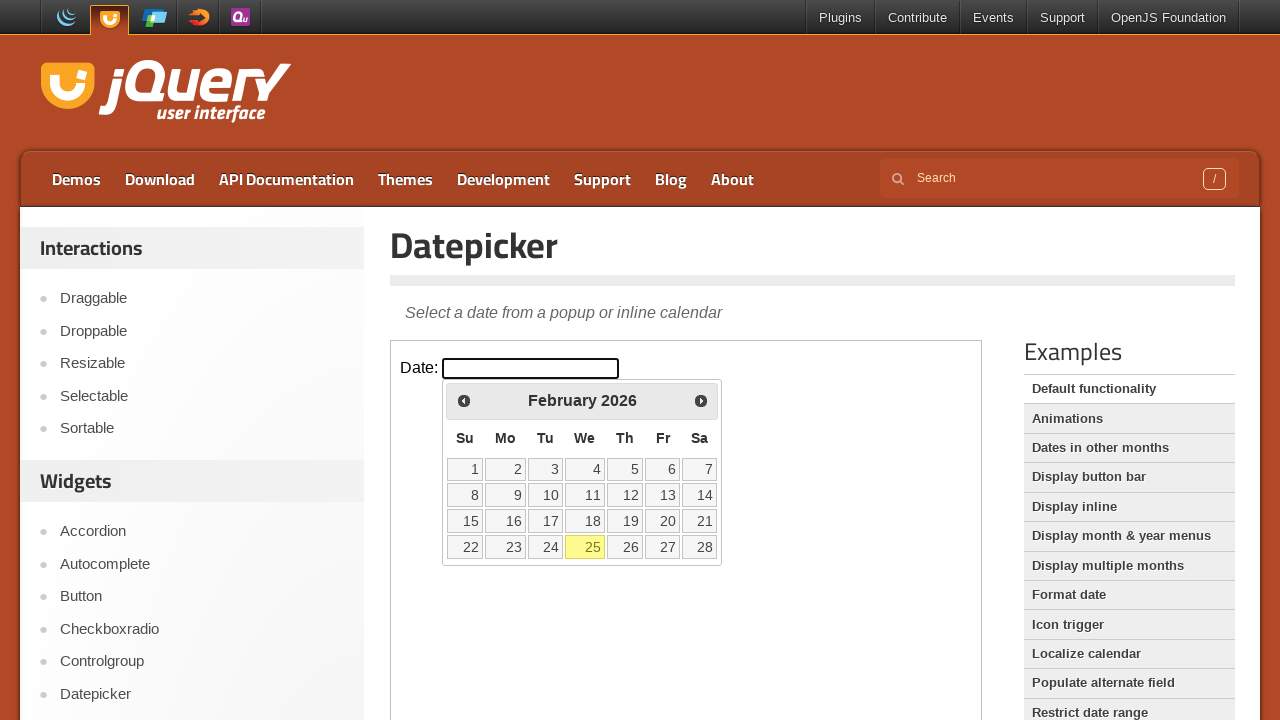

Clicked on the 15th day in the calendar at (465, 521) on iframe.demo-frame >> internal:control=enter-frame >> table.ui-datepicker-calenda
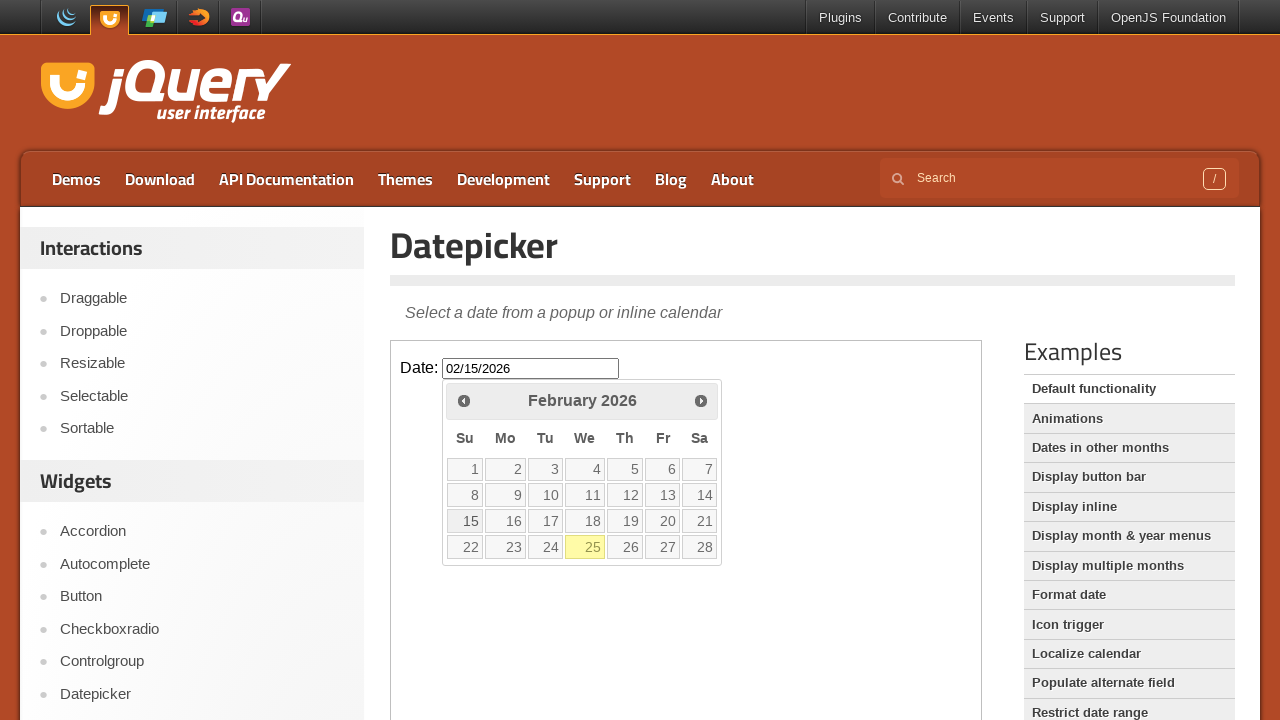

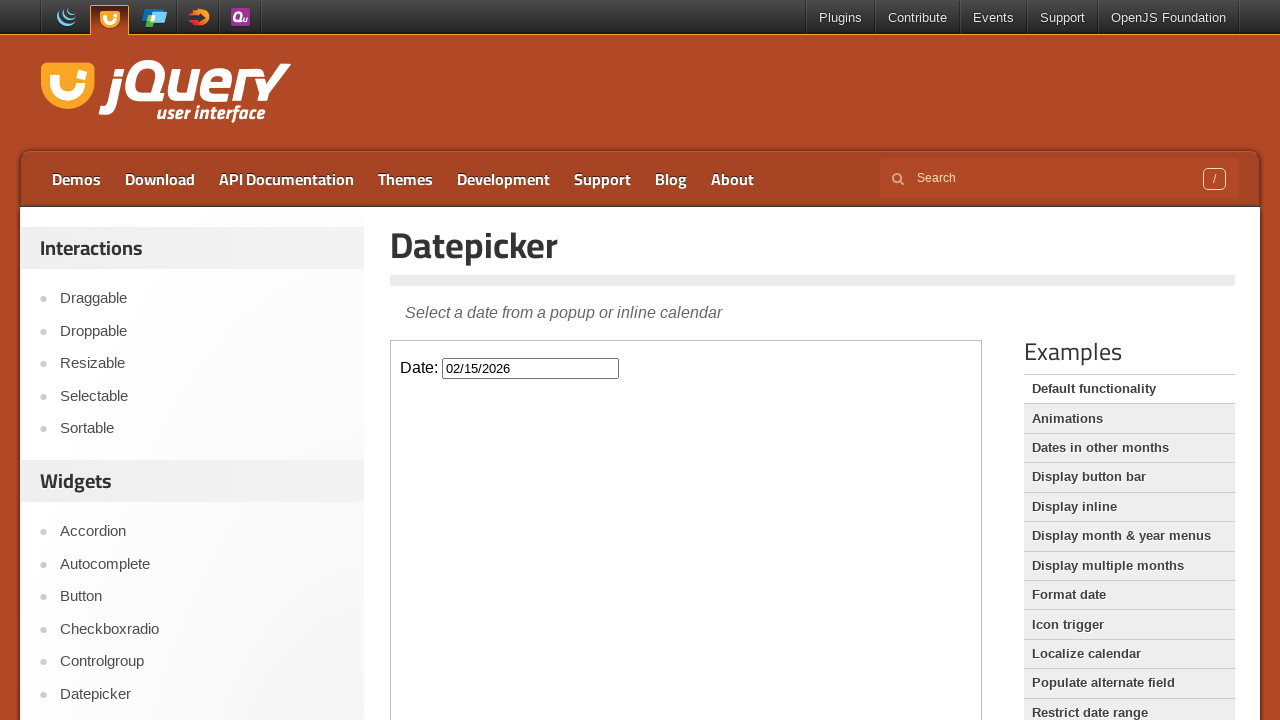